Tests text box form functionality by clearing fields, filling them with data, and verifying the entered values

Starting URL: https://demoqa.com/text-box

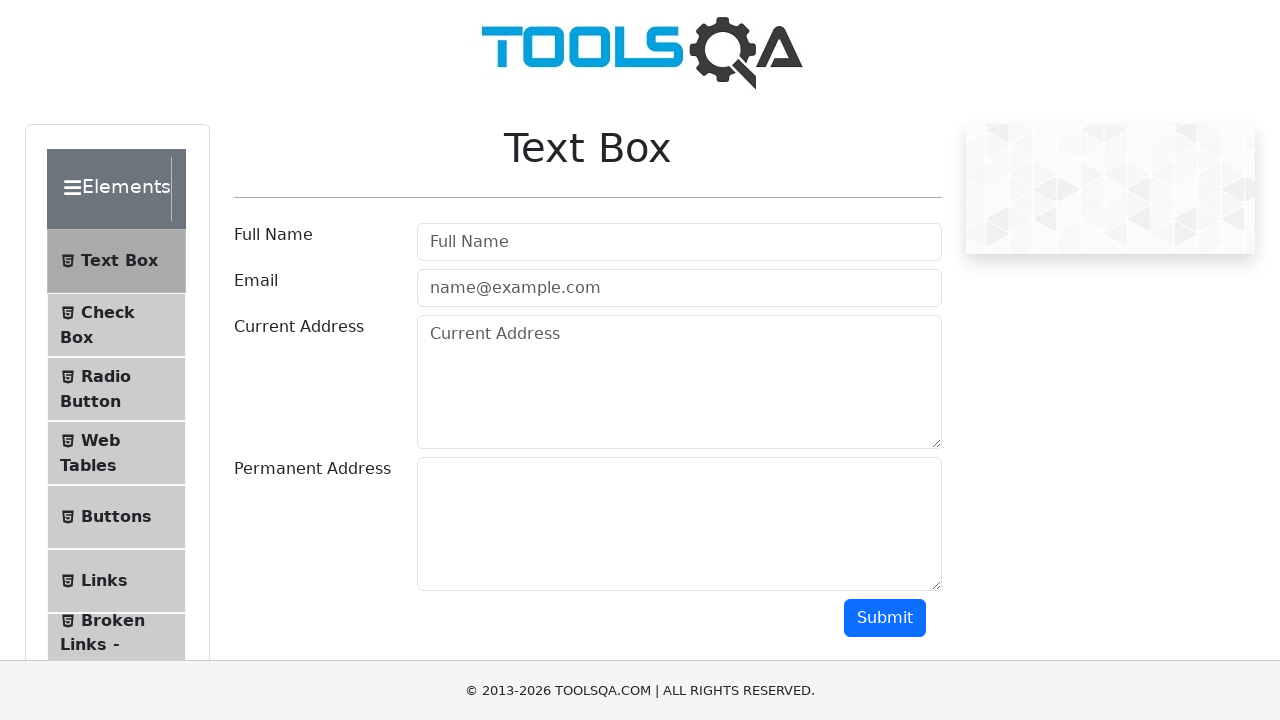

Located username input field
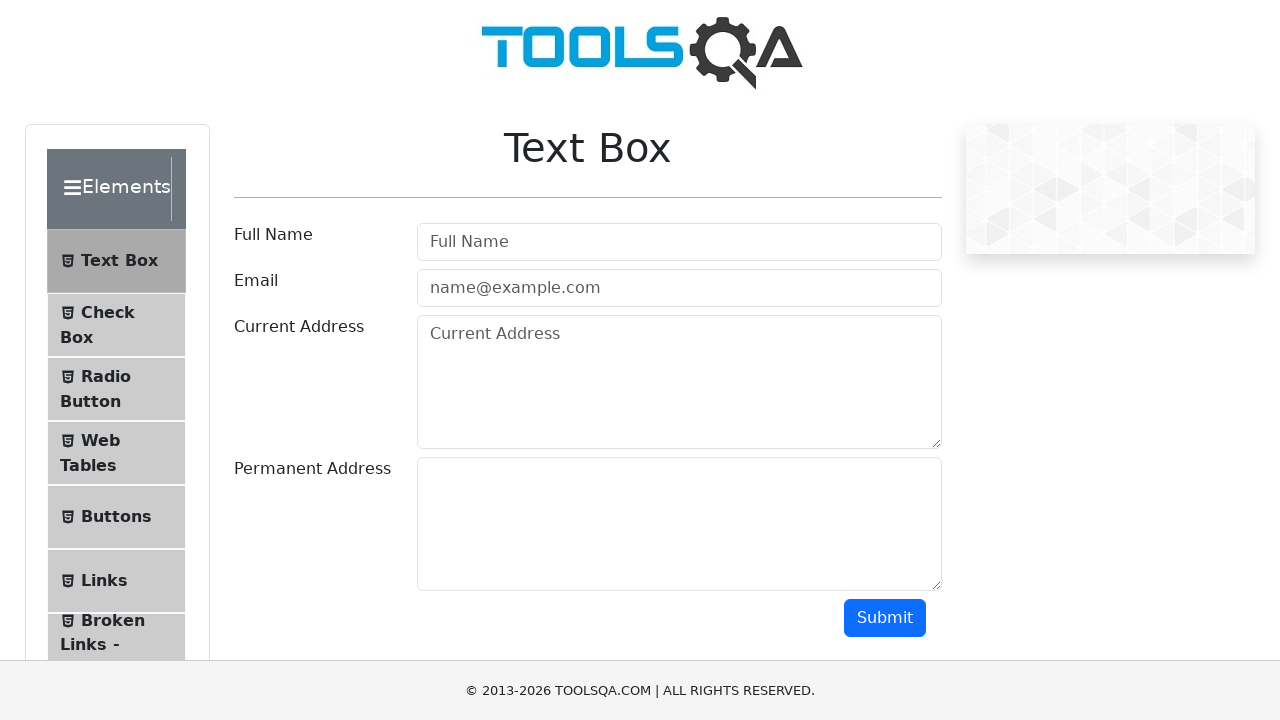

Located email input field
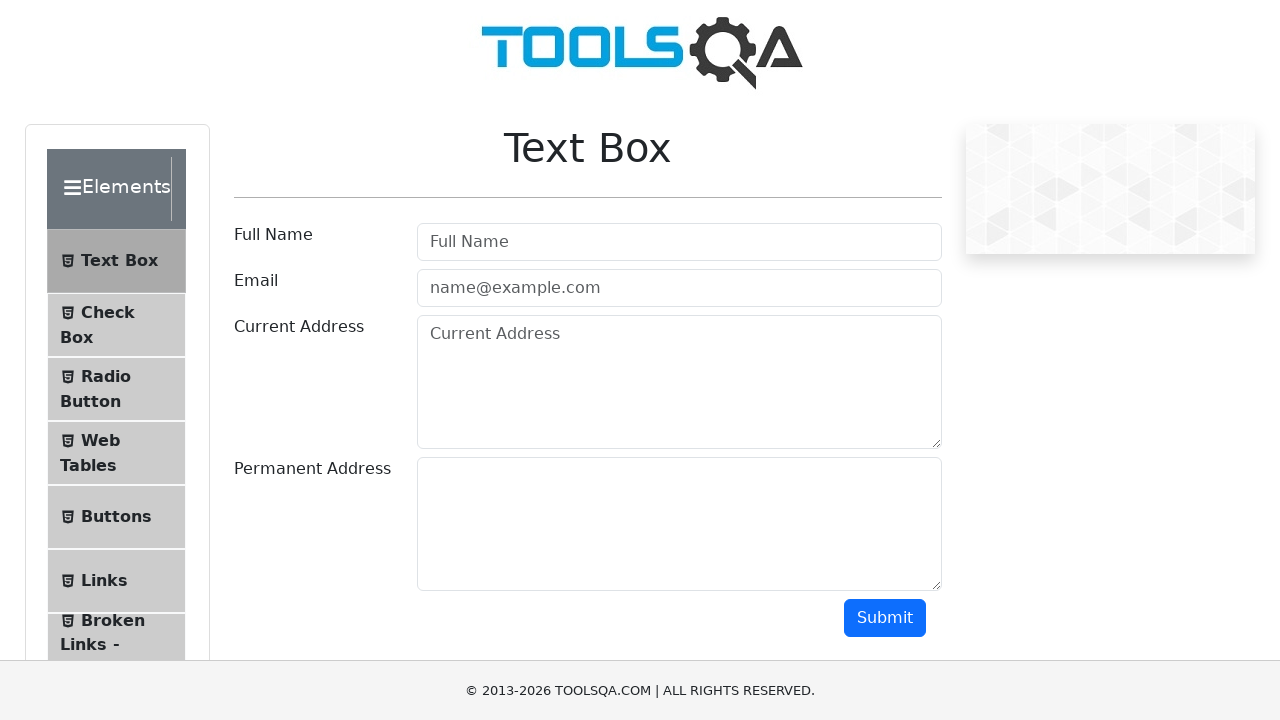

Located current address textarea field
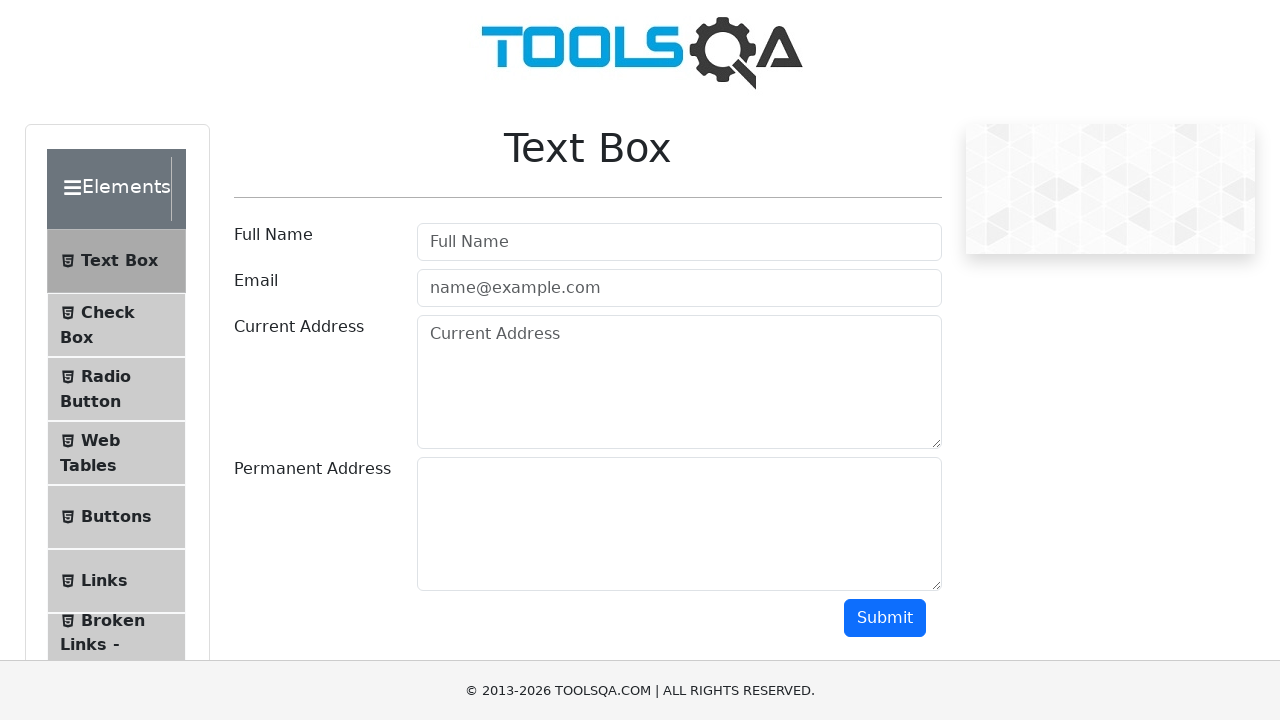

Located permanent address textarea field
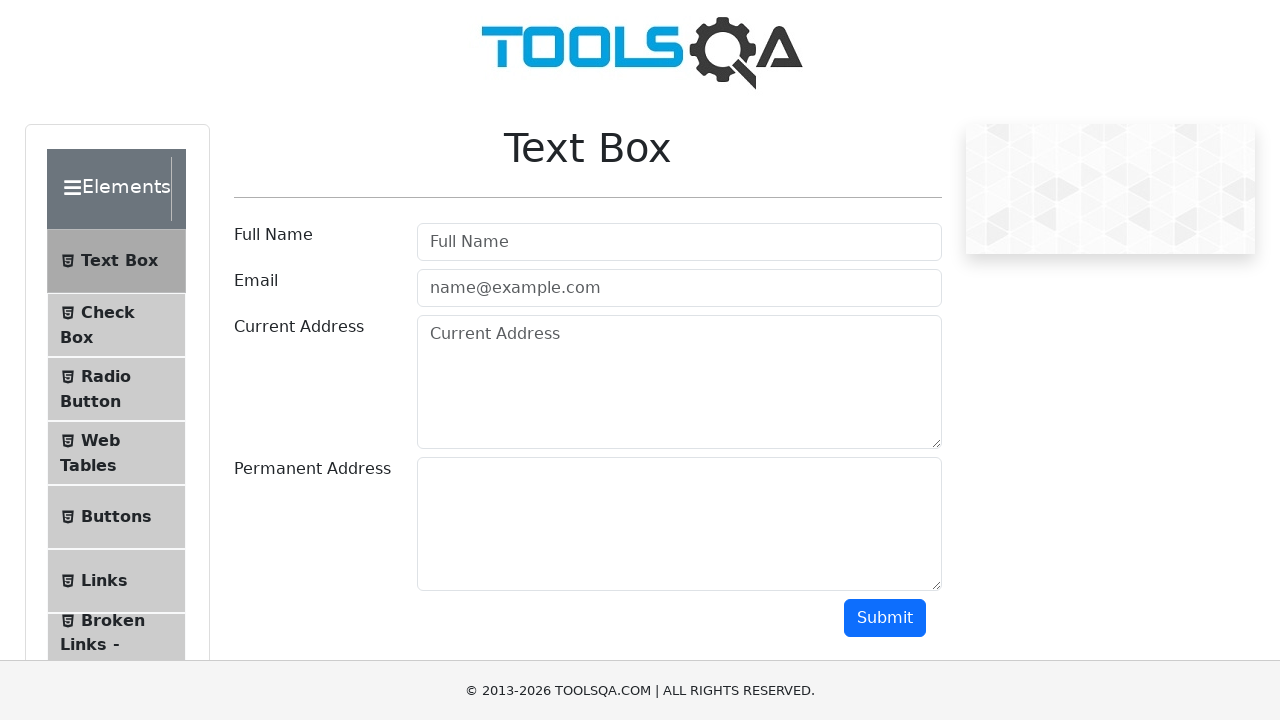

Cleared username field on xpath=//input[@id="userName"]
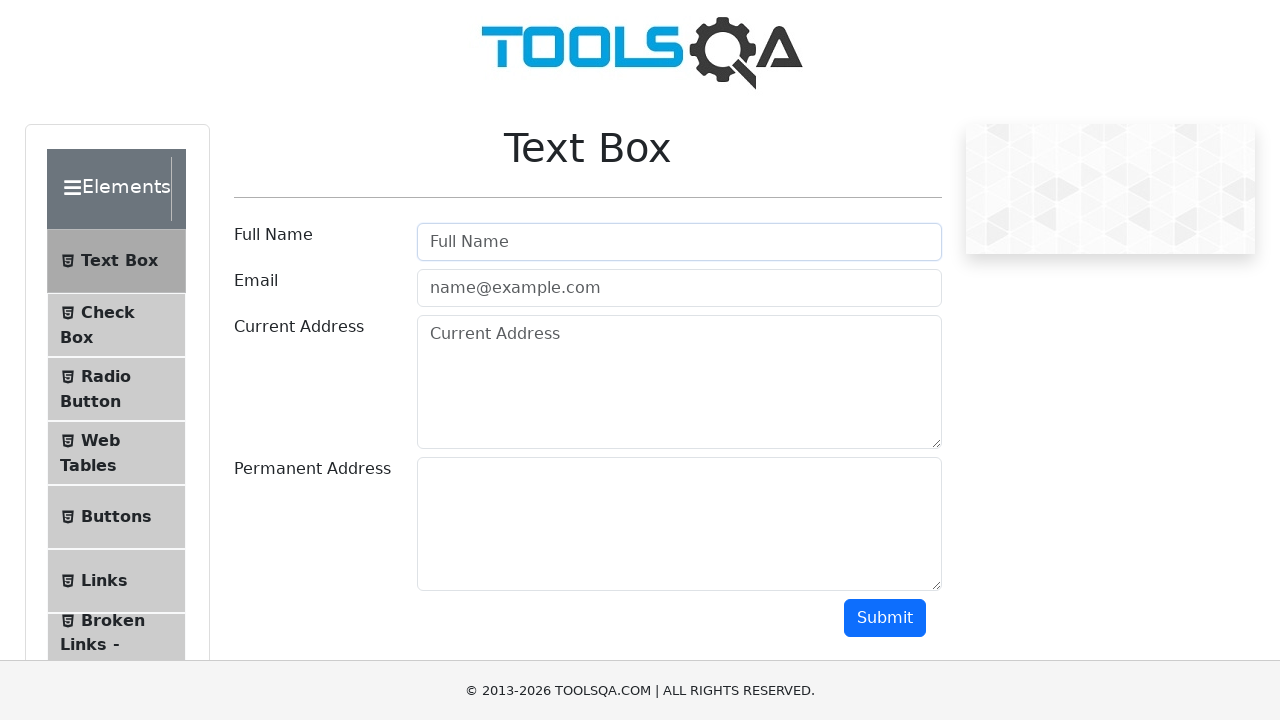

Cleared email field on xpath=//input[@type='email']
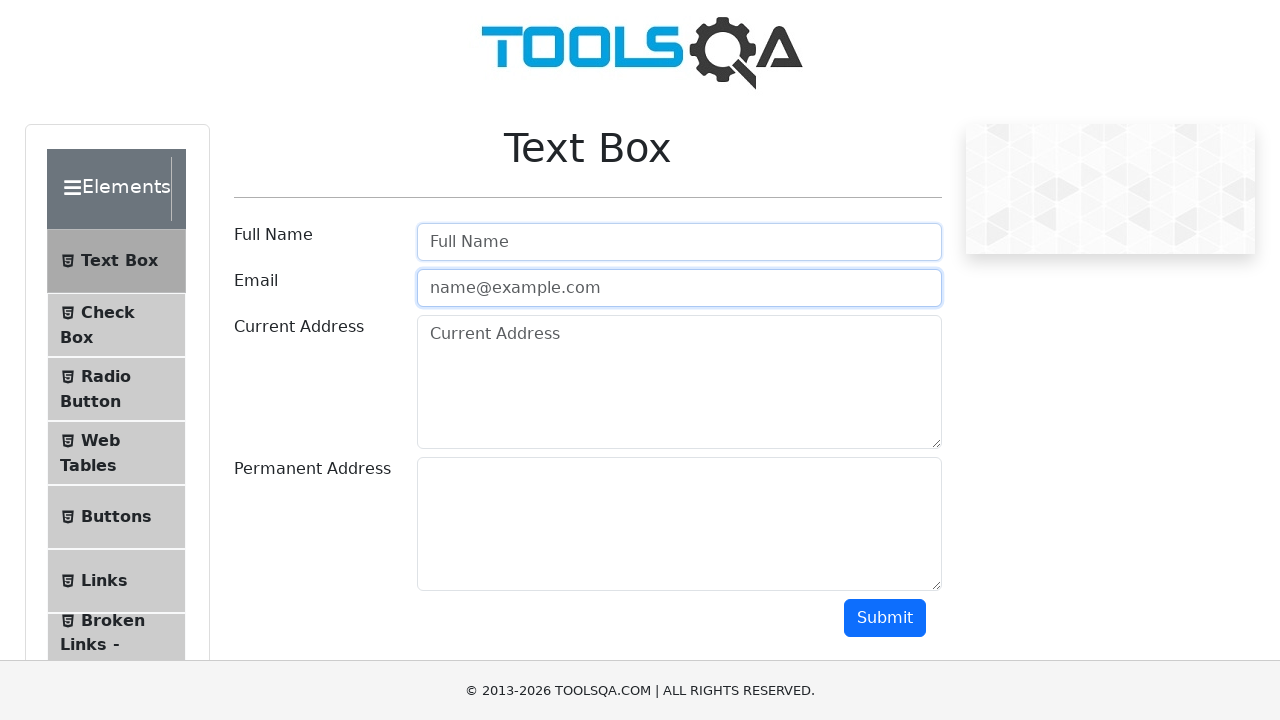

Cleared current address field on xpath=//textarea[@placeholder='Current Address']
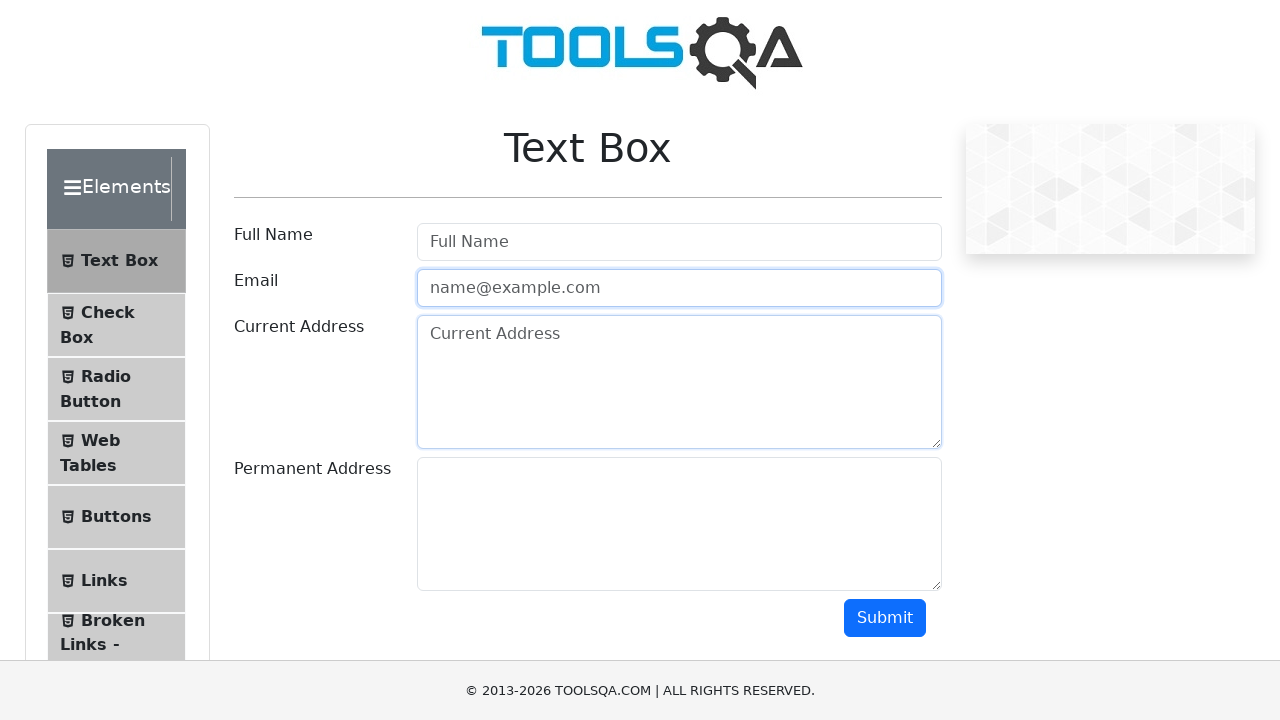

Cleared permanent address field on xpath=//textarea[@id='permanentAddress']
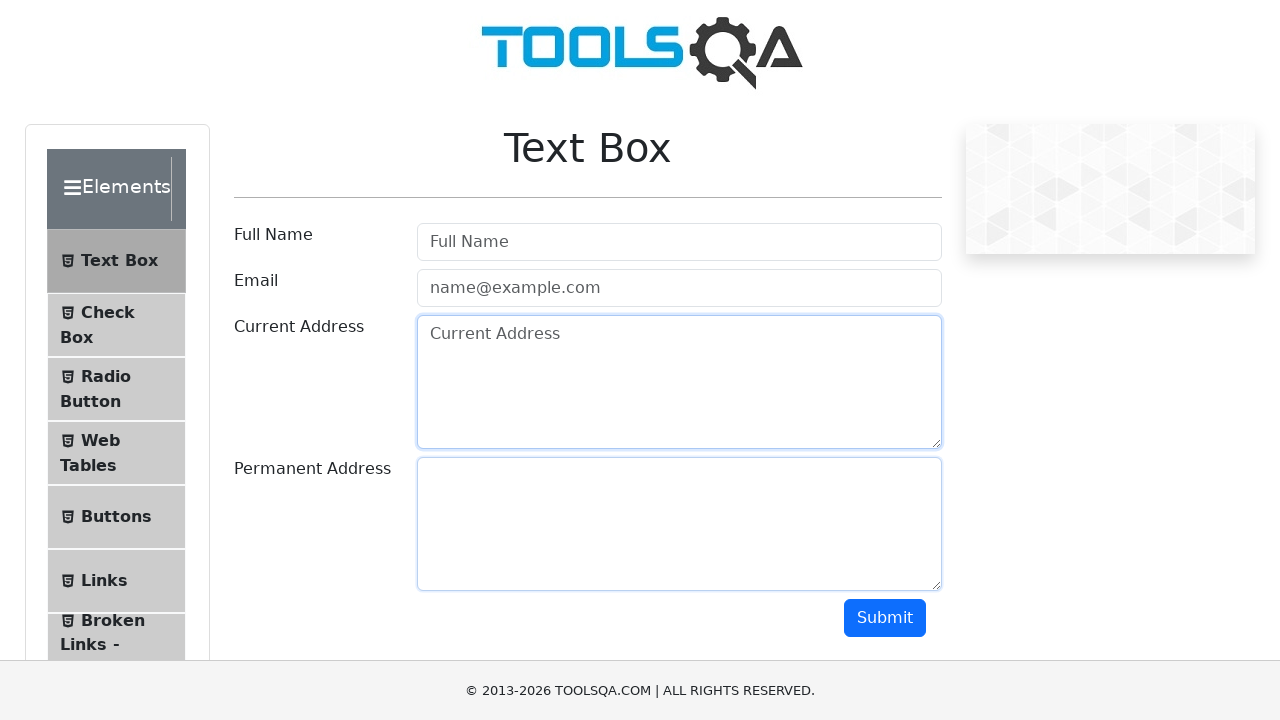

Filled username field with 'John' on xpath=//input[@id="userName"]
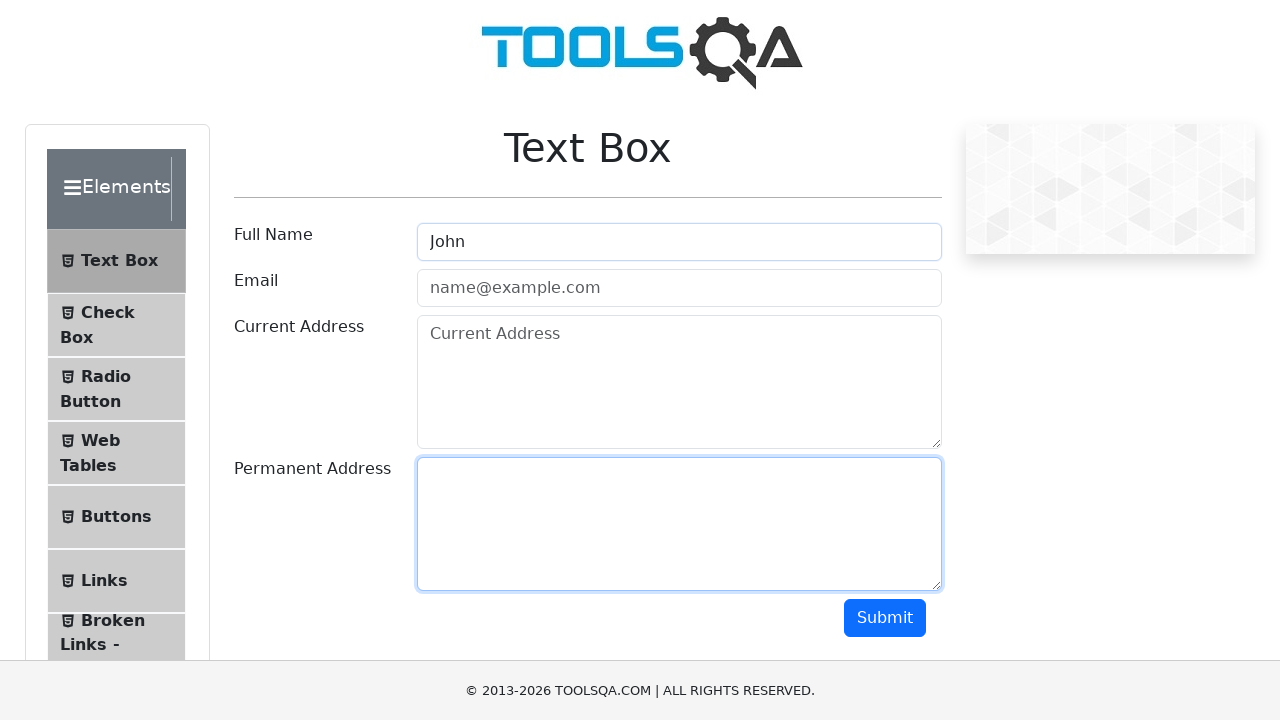

Filled email field with 'john@gmail.com' on xpath=//input[@type='email']
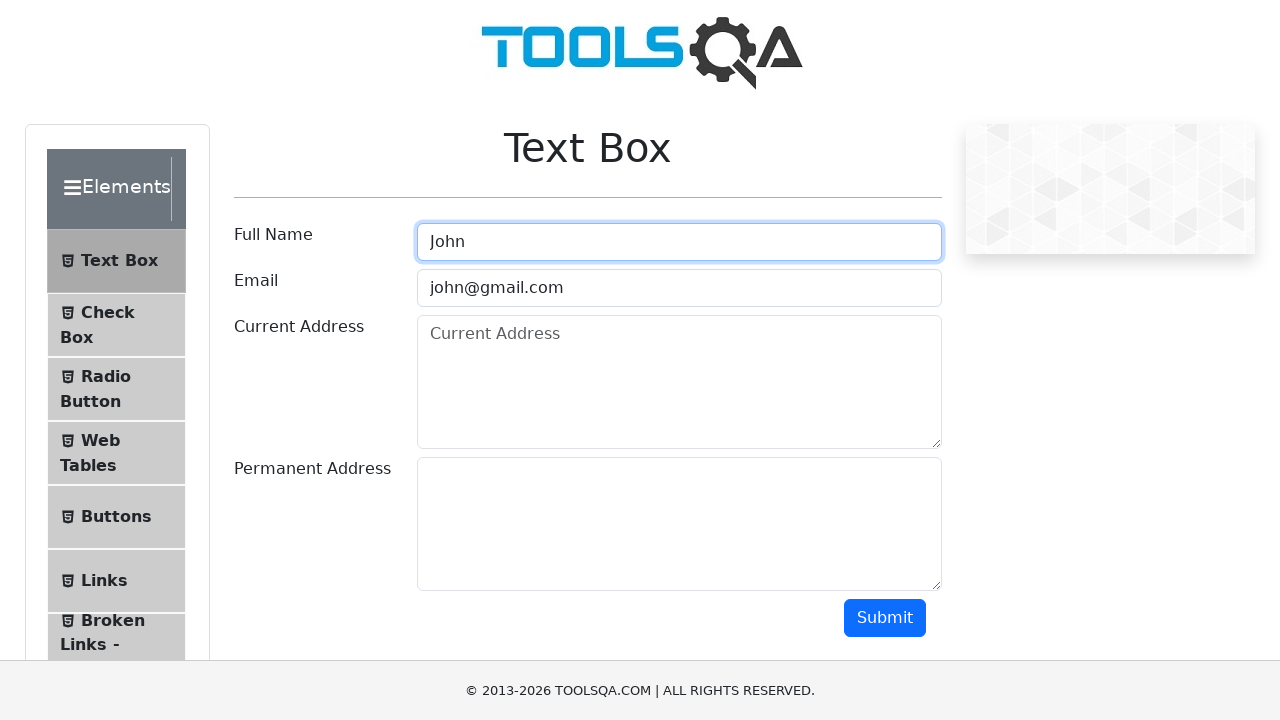

Filled current address field with 'Moscow' on xpath=//textarea[@placeholder='Current Address']
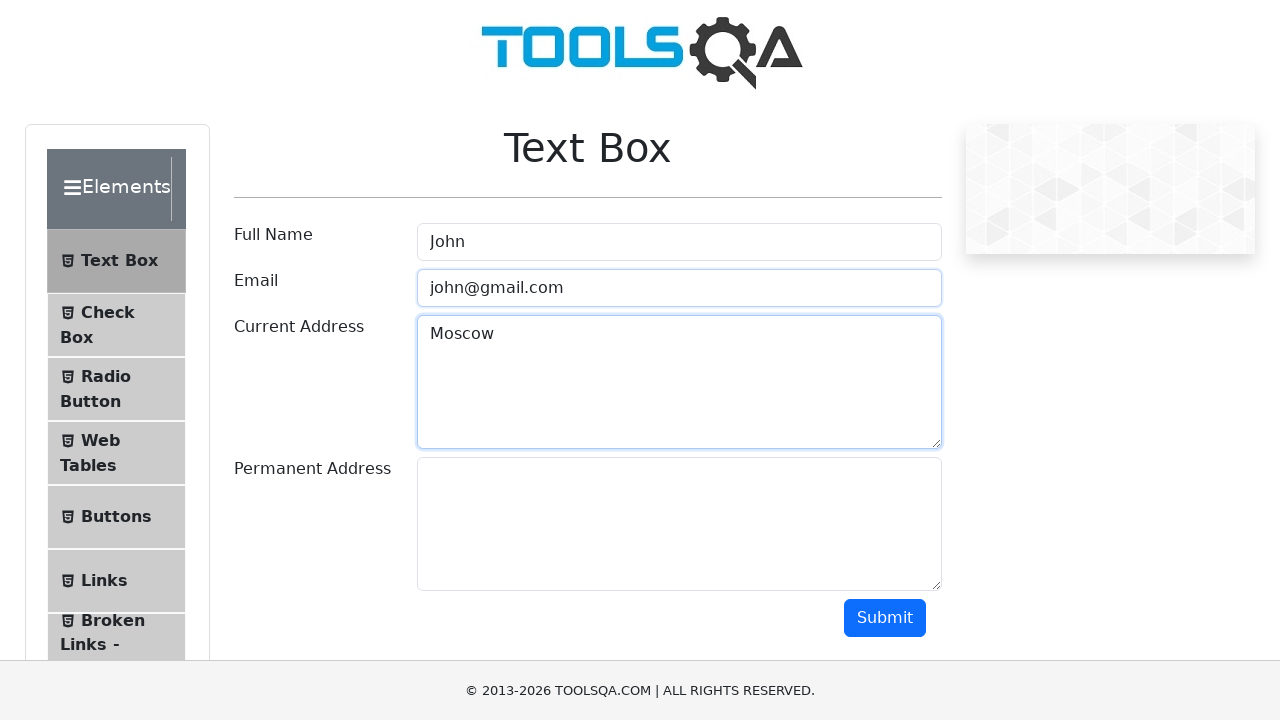

Filled permanent address field with 'Moscow2' on xpath=//textarea[@id='permanentAddress']
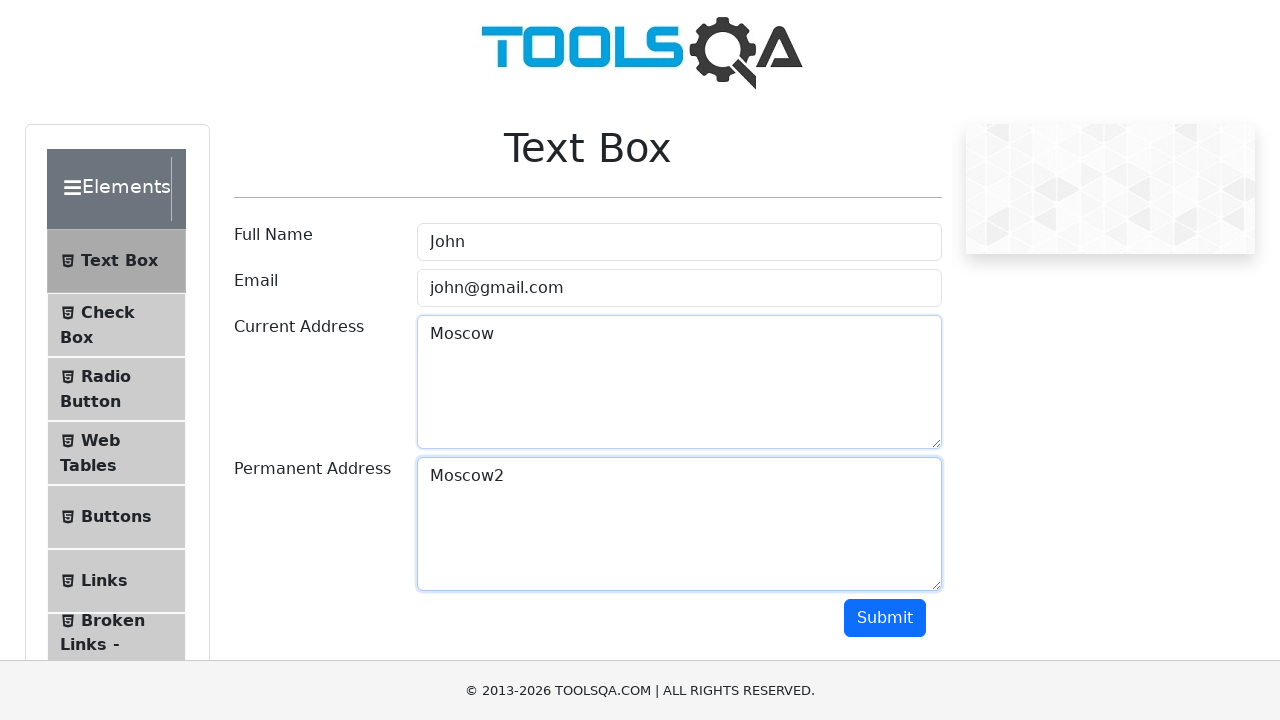

Verified username field contains 'John'
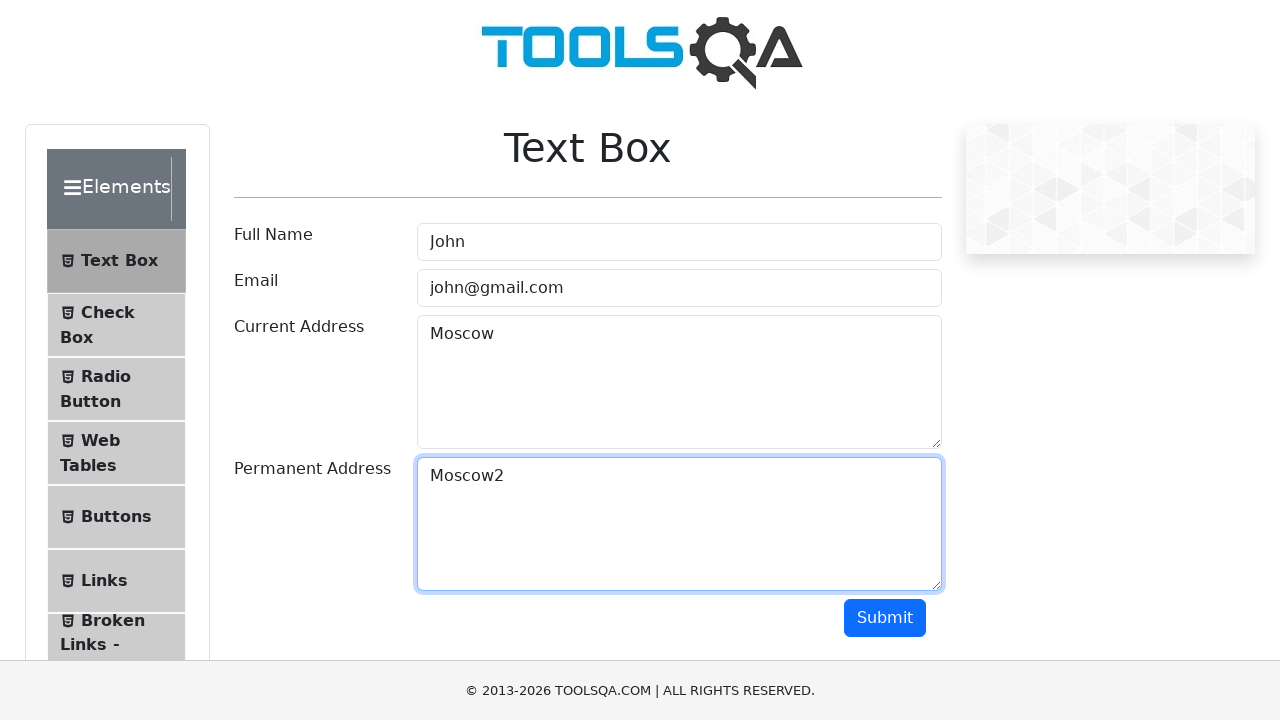

Verified email field contains 'john@gmail.com'
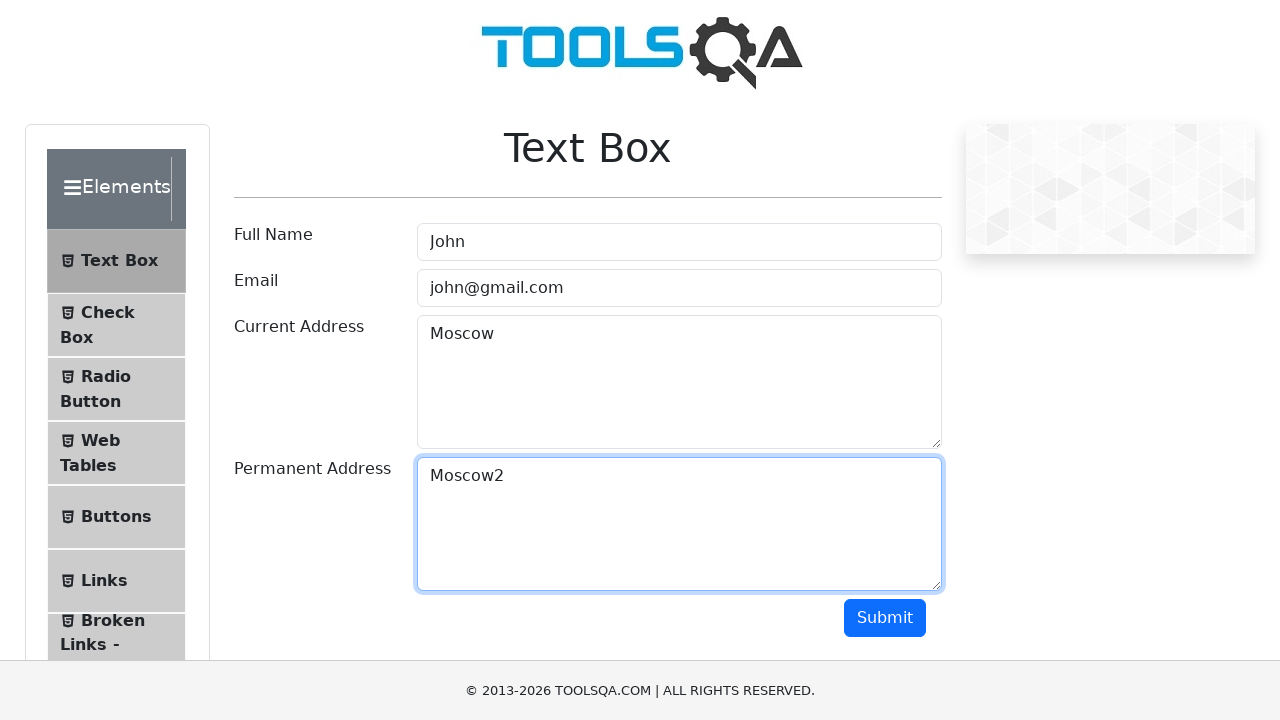

Verified current address field contains 'Moscow'
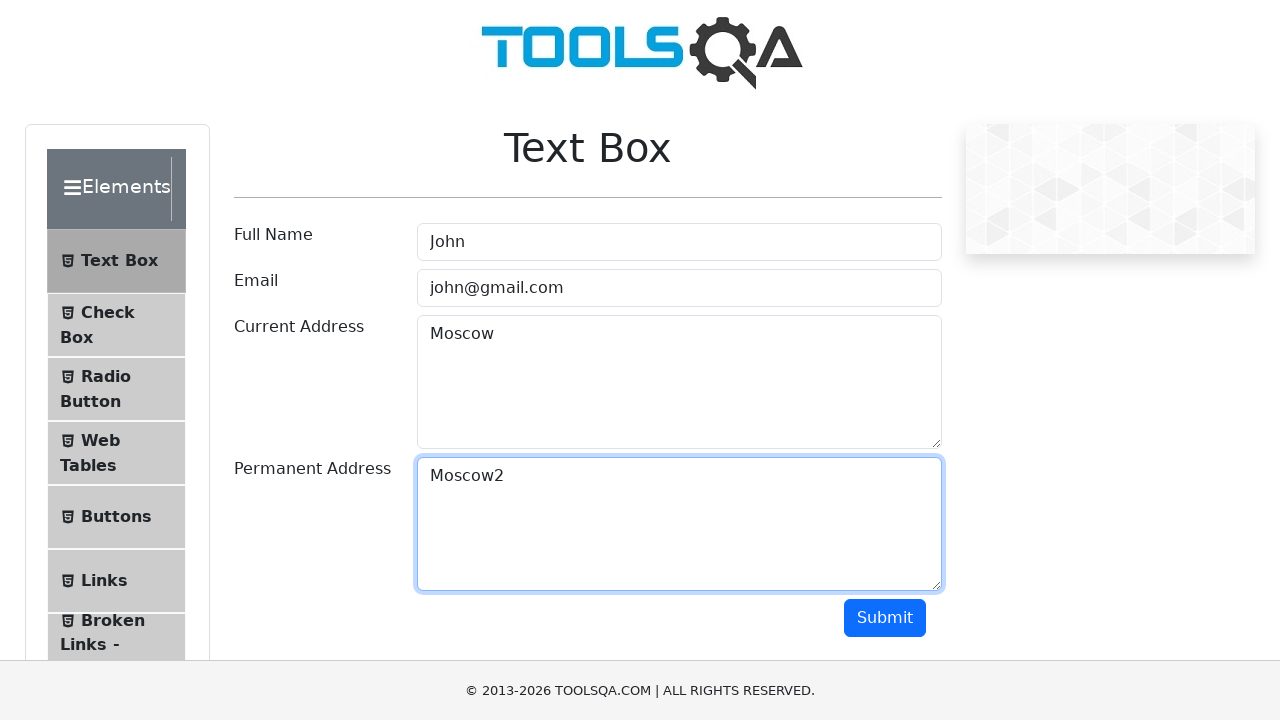

Verified permanent address field contains 'Moscow2'
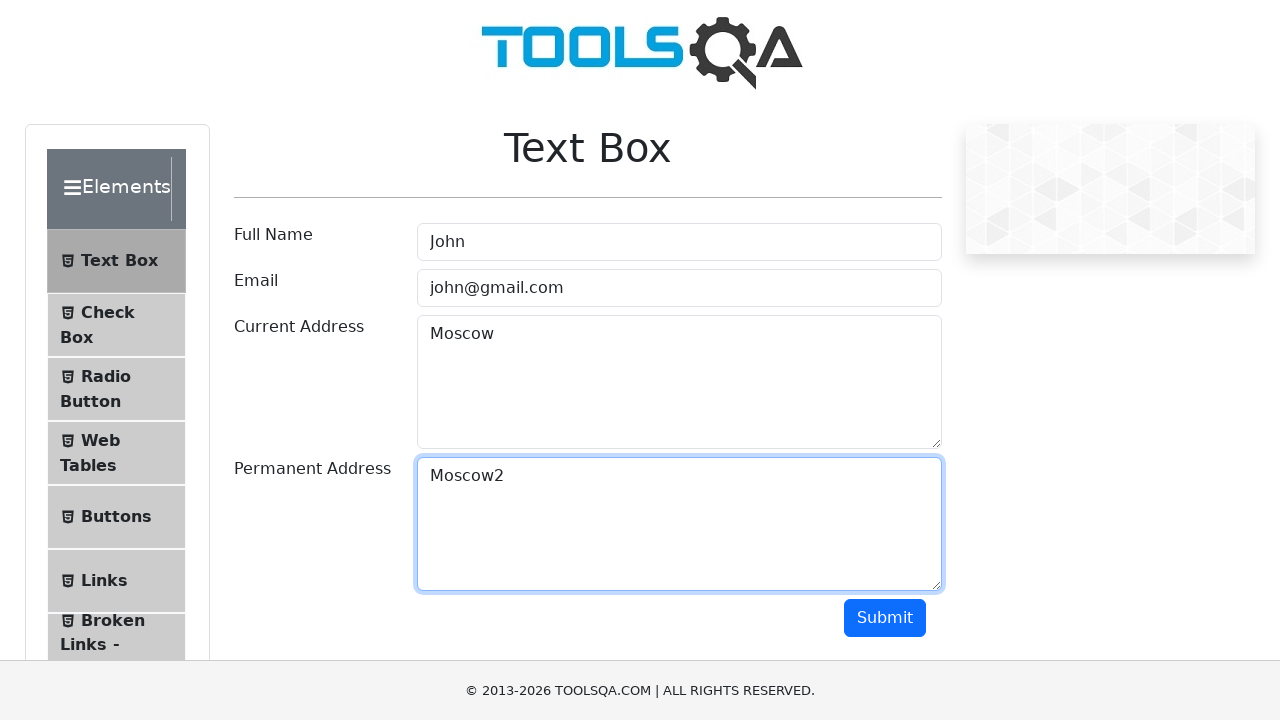

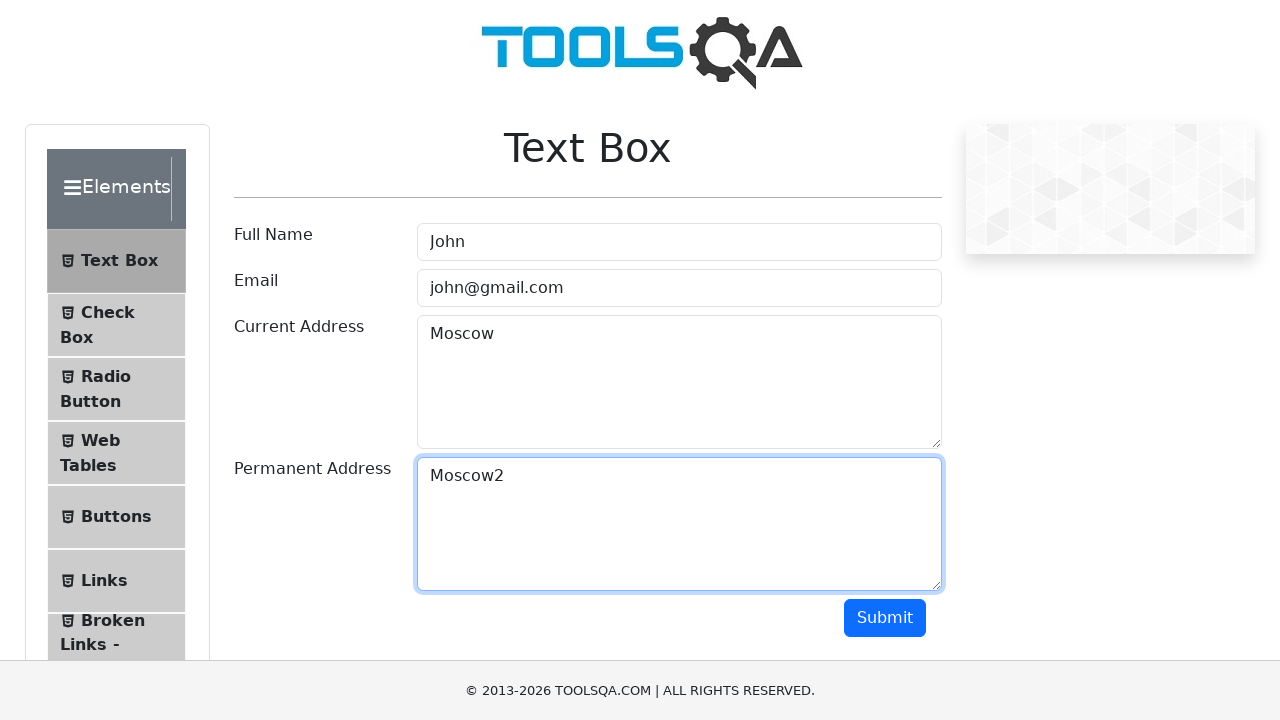